Navigates to Lenskart store locations page for Bengaluru and verifies that store cards are displayed on the page.

Starting URL: https://www.lenskart.com/stores/location/bengaluru

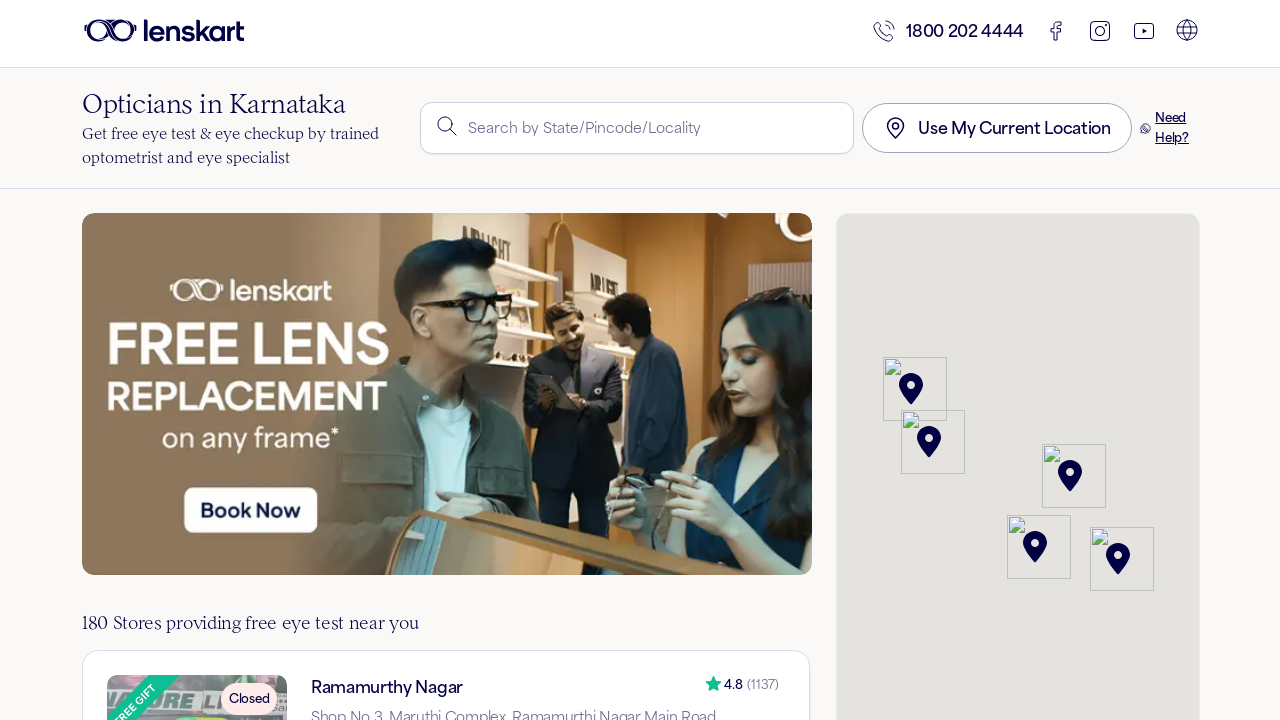

Waited for store cards to load on Bengaluru locations page
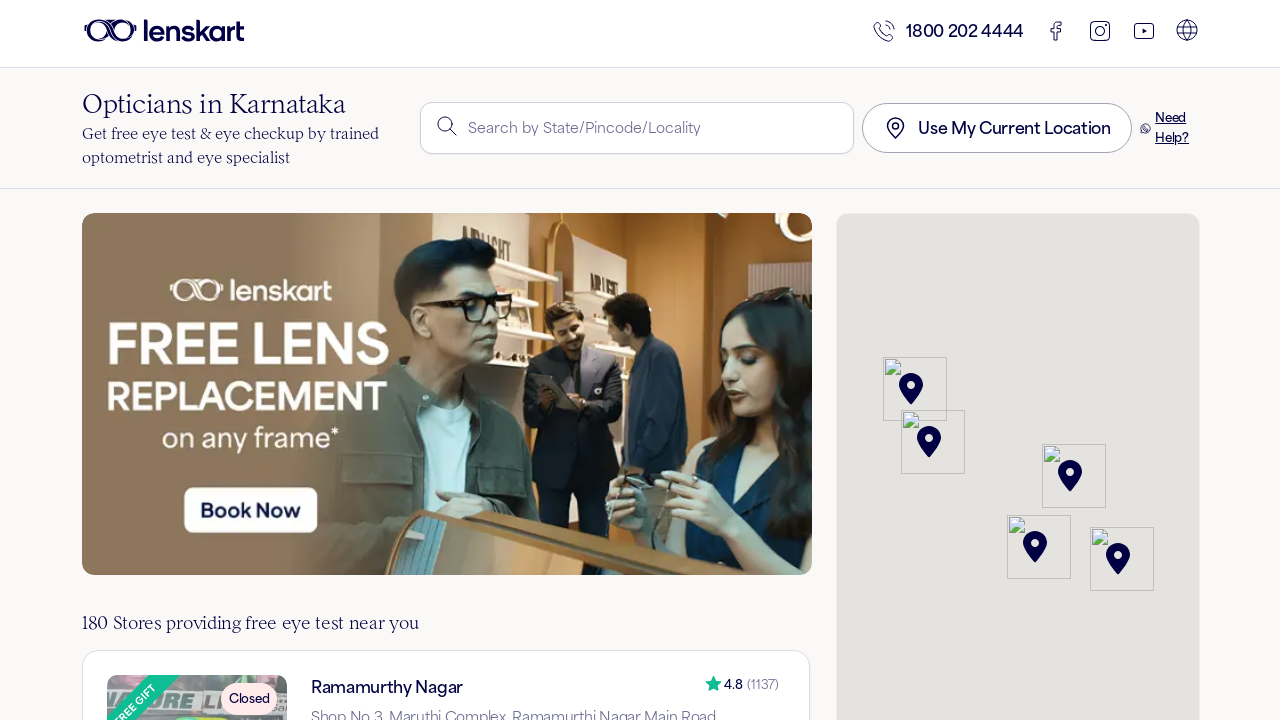

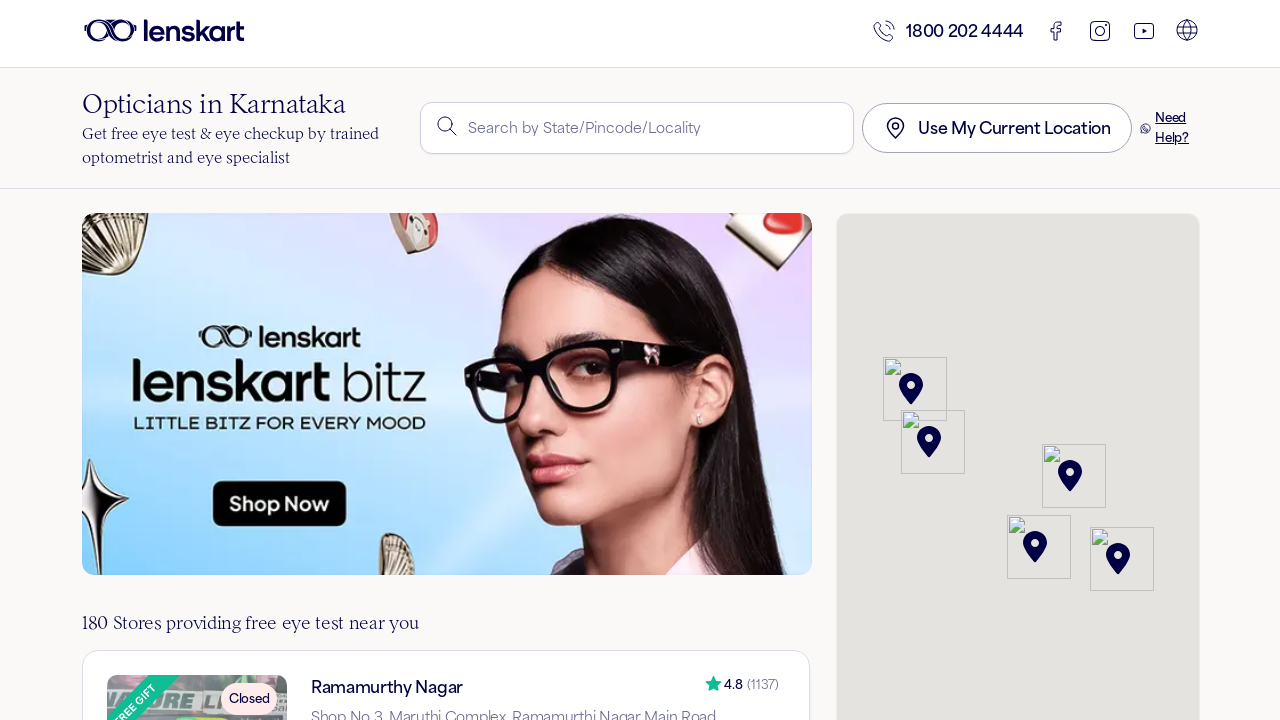